Verifies page title equals OrangeHRM on the demo site

Starting URL: https://opensource-demo.orangehrmlive.com/

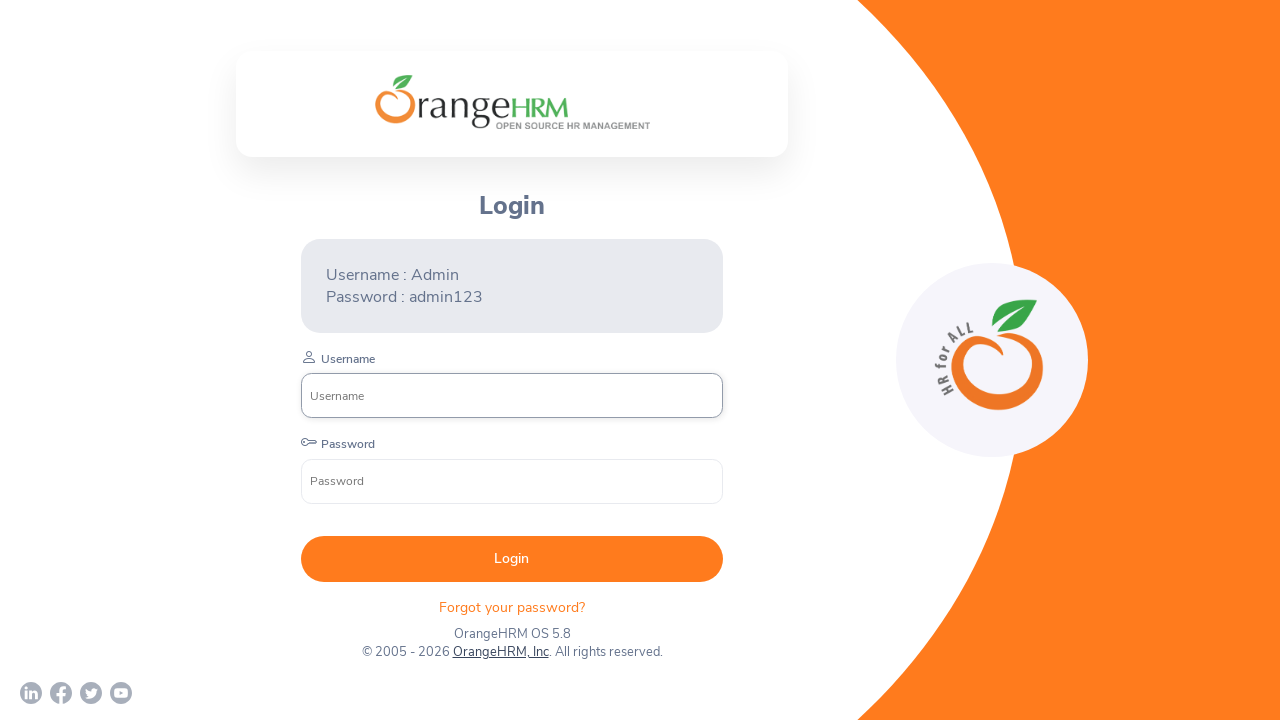

Navigated to OrangeHRM demo site
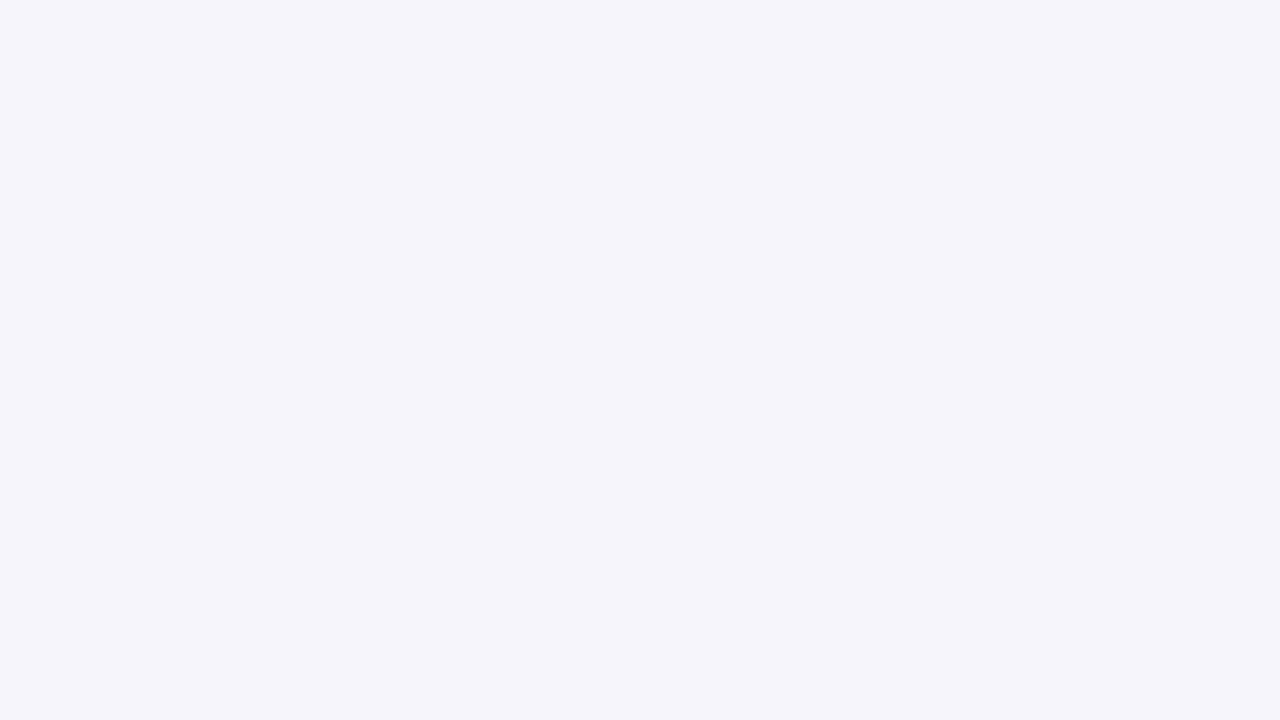

Verified page title equals 'OrangeHRM'
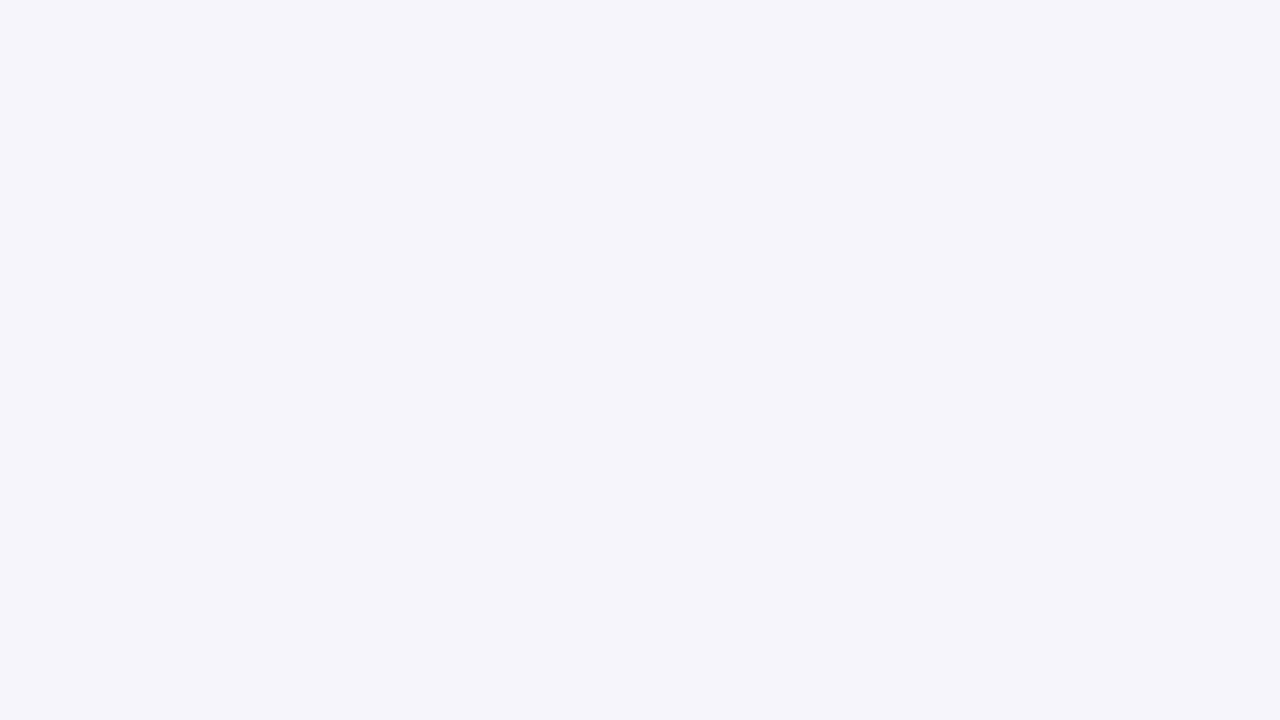

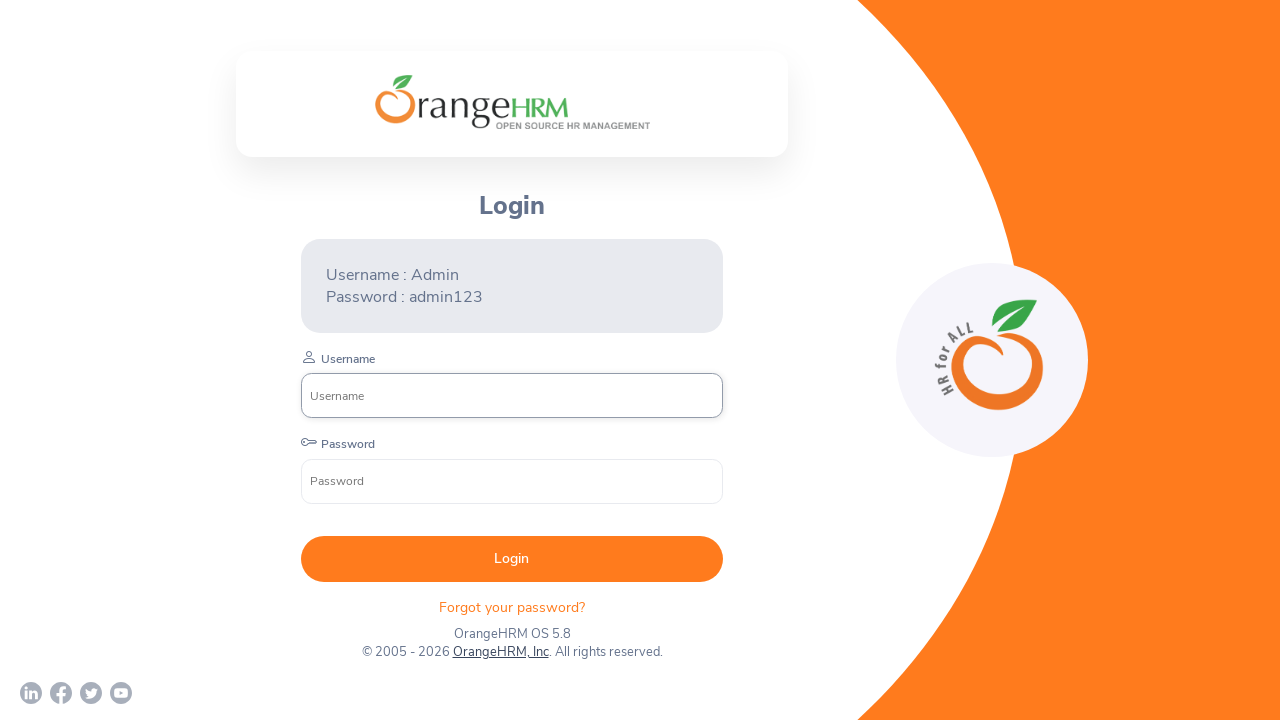